Solves a math problem on the page by calculating the result, filling the answer, checking checkboxes, and submitting the form

Starting URL: http://suninjuly.github.io/math.html

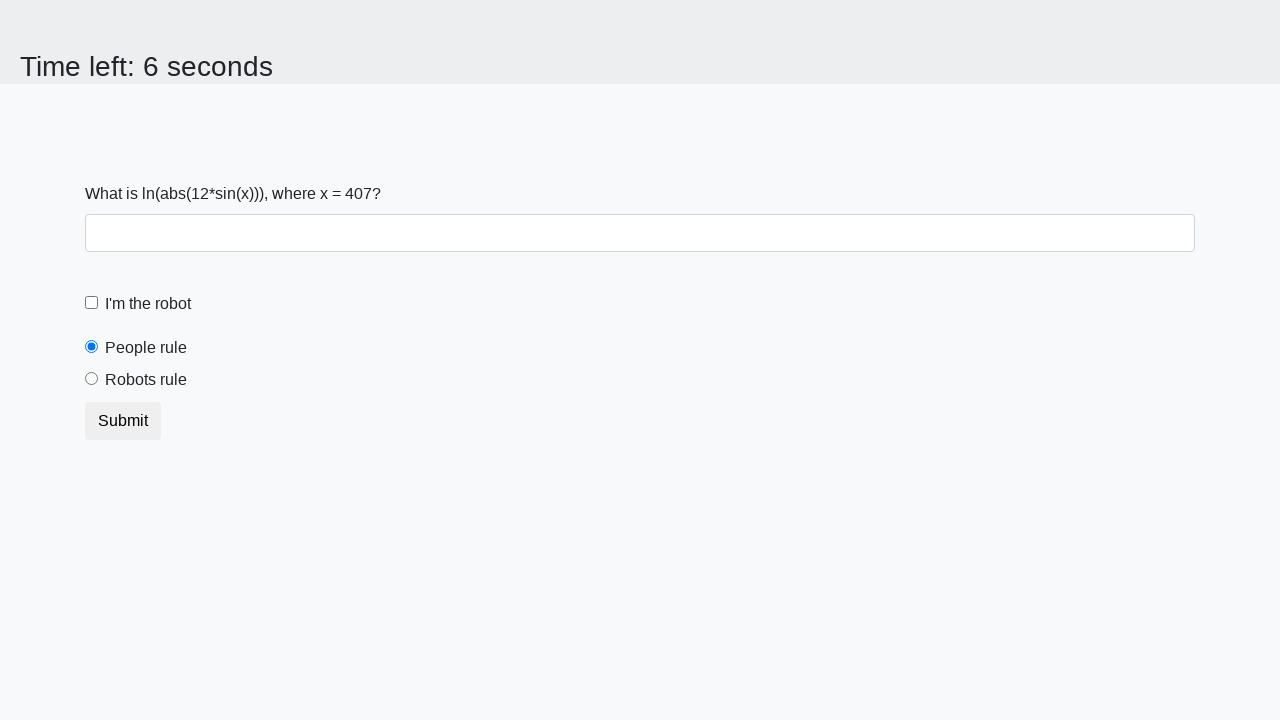

Retrieved the value of x from the page
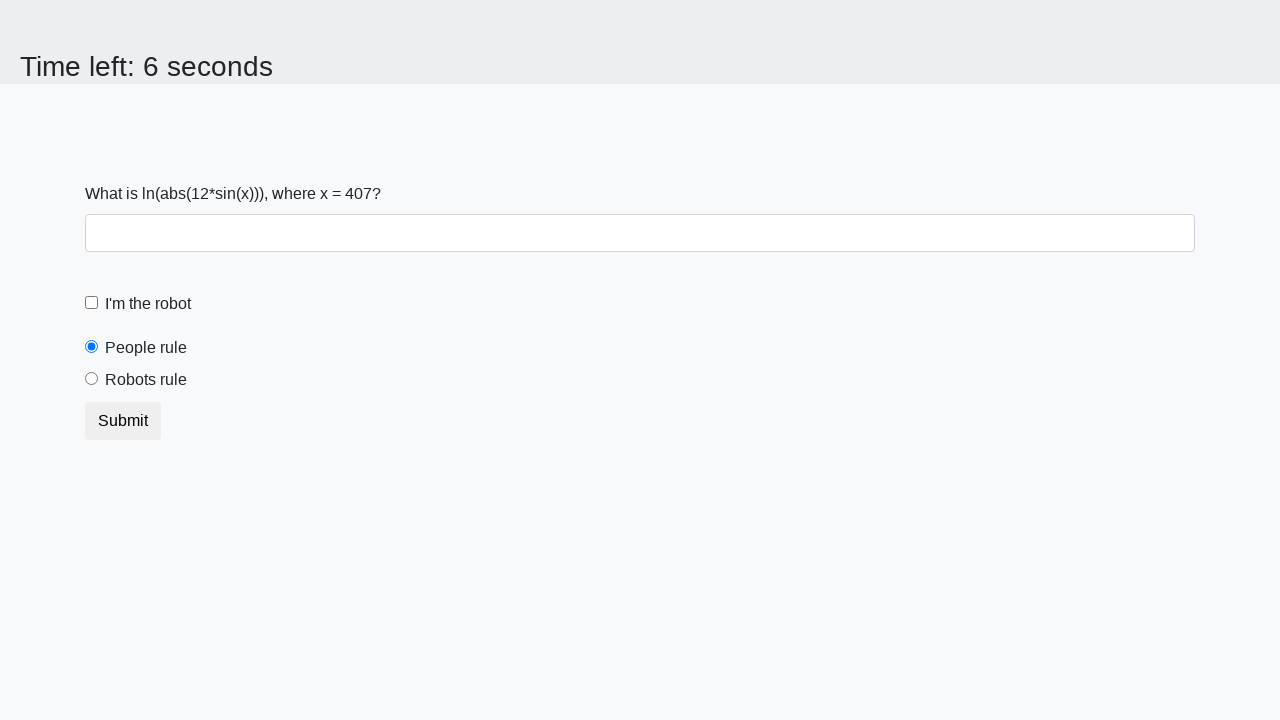

Calculated the math formula result: log(abs(12*sin(x)))
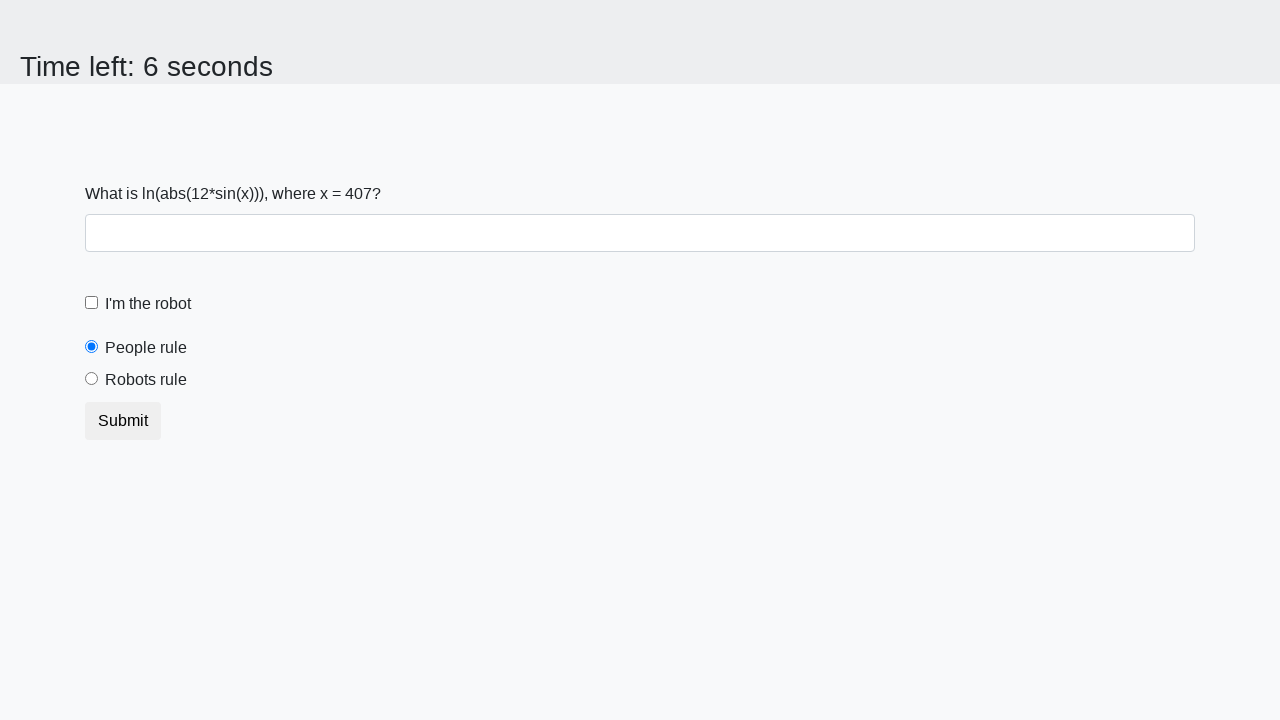

Filled the answer field with calculated result on #answer
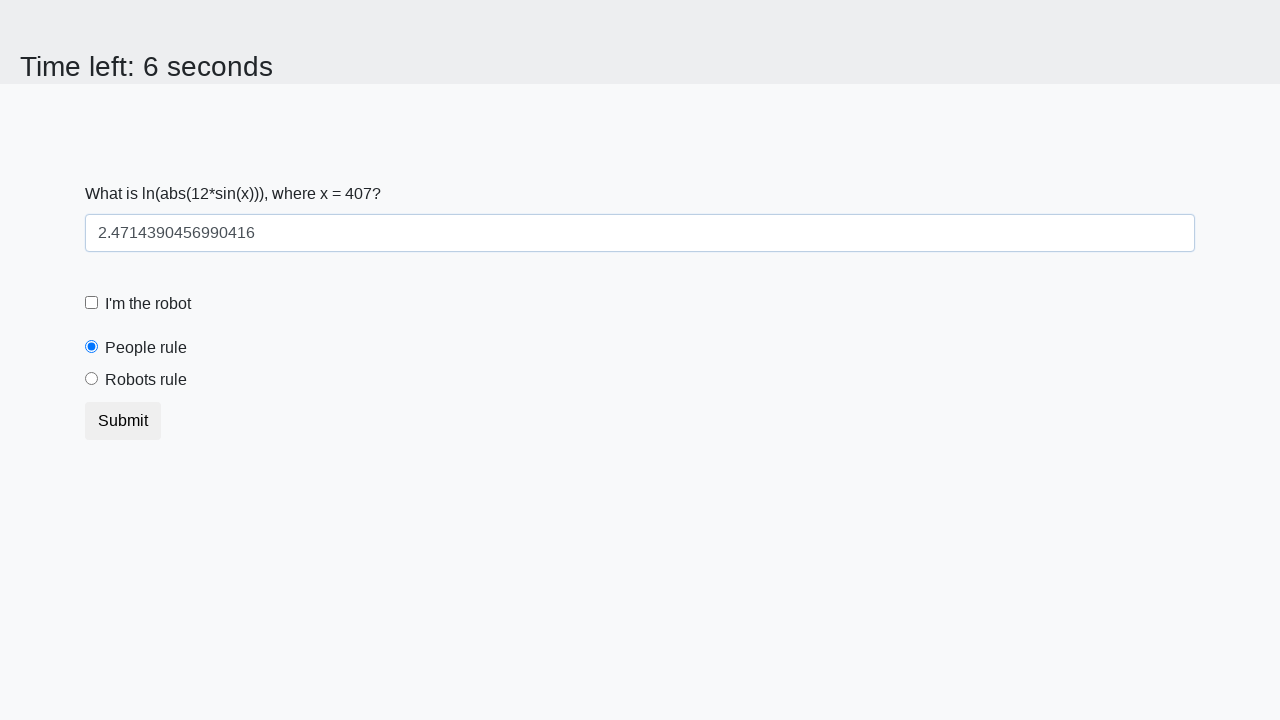

Scrolled to the submit button
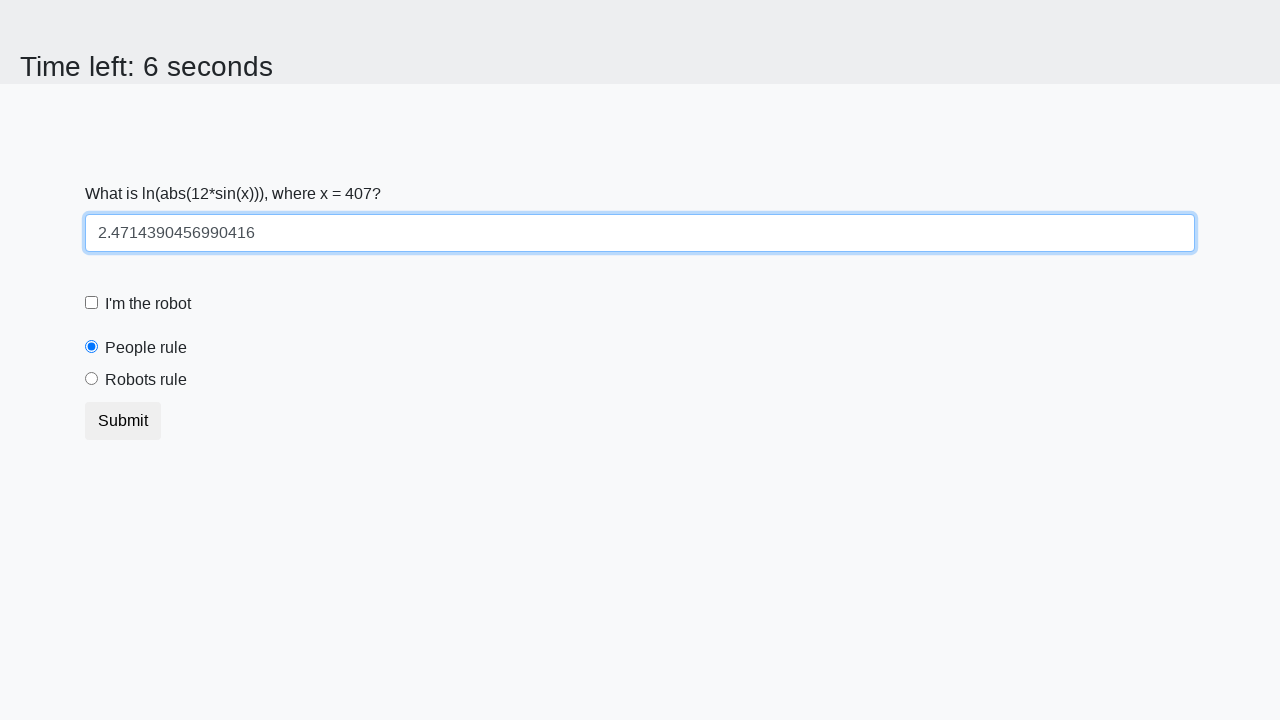

Checked the robot checkbox at (92, 303) on #robotCheckbox
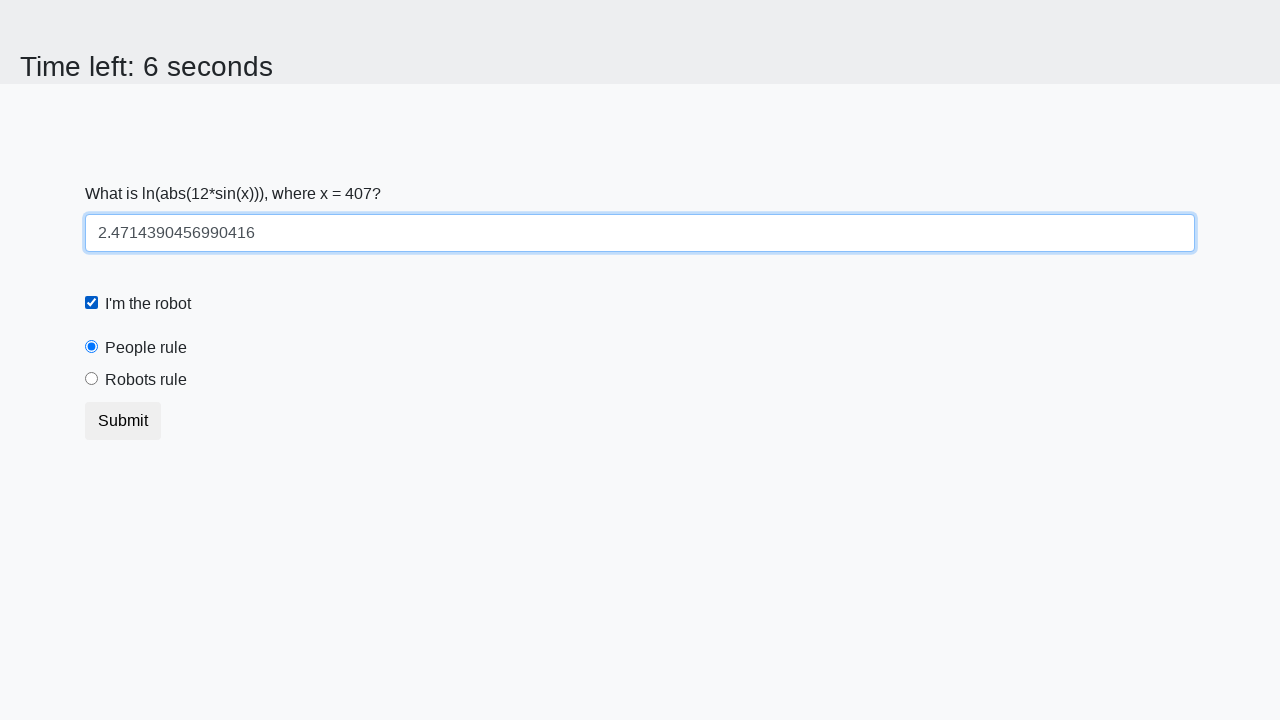

Selected the robots rule radio button at (92, 379) on #robotsRule
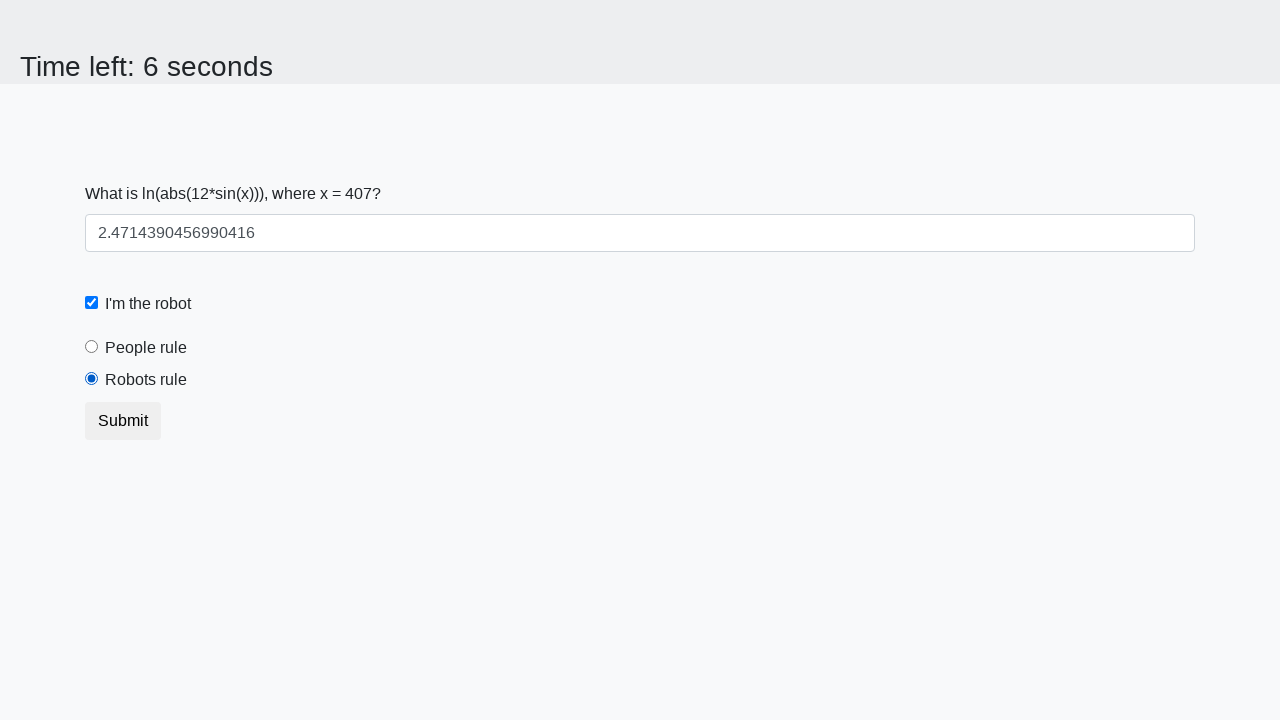

Clicked the submit button to submit the form at (123, 421) on button
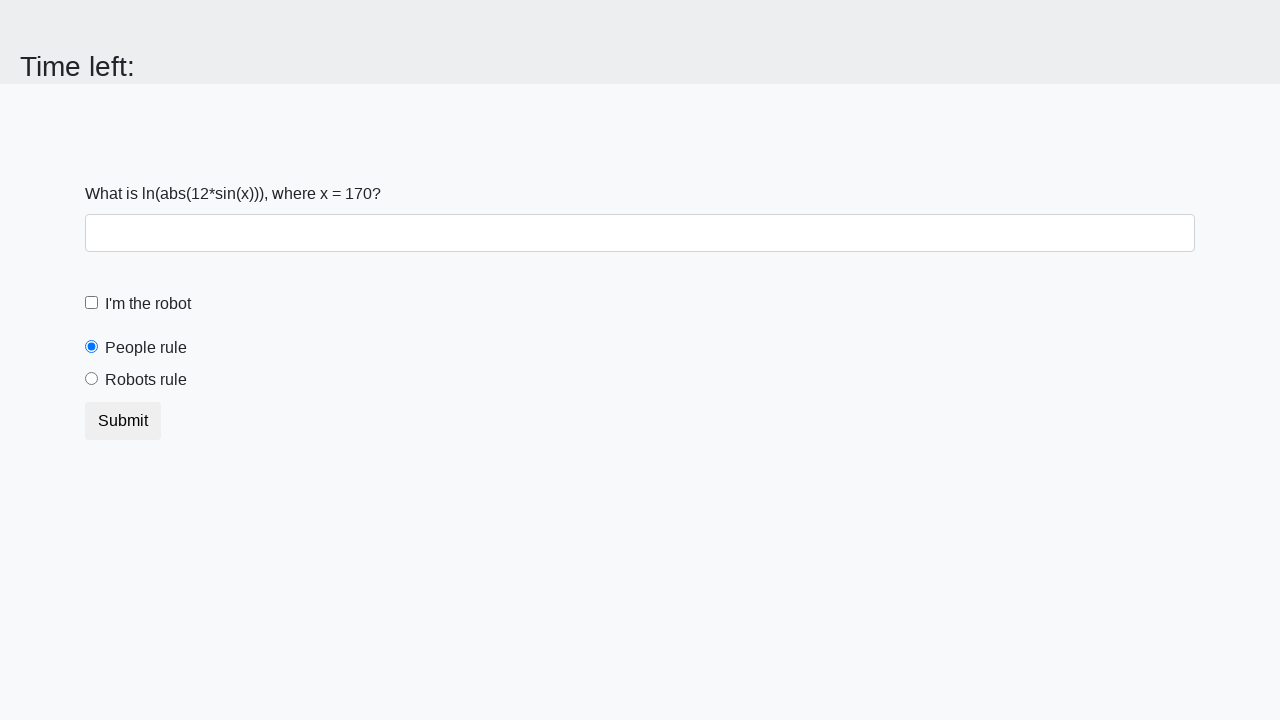

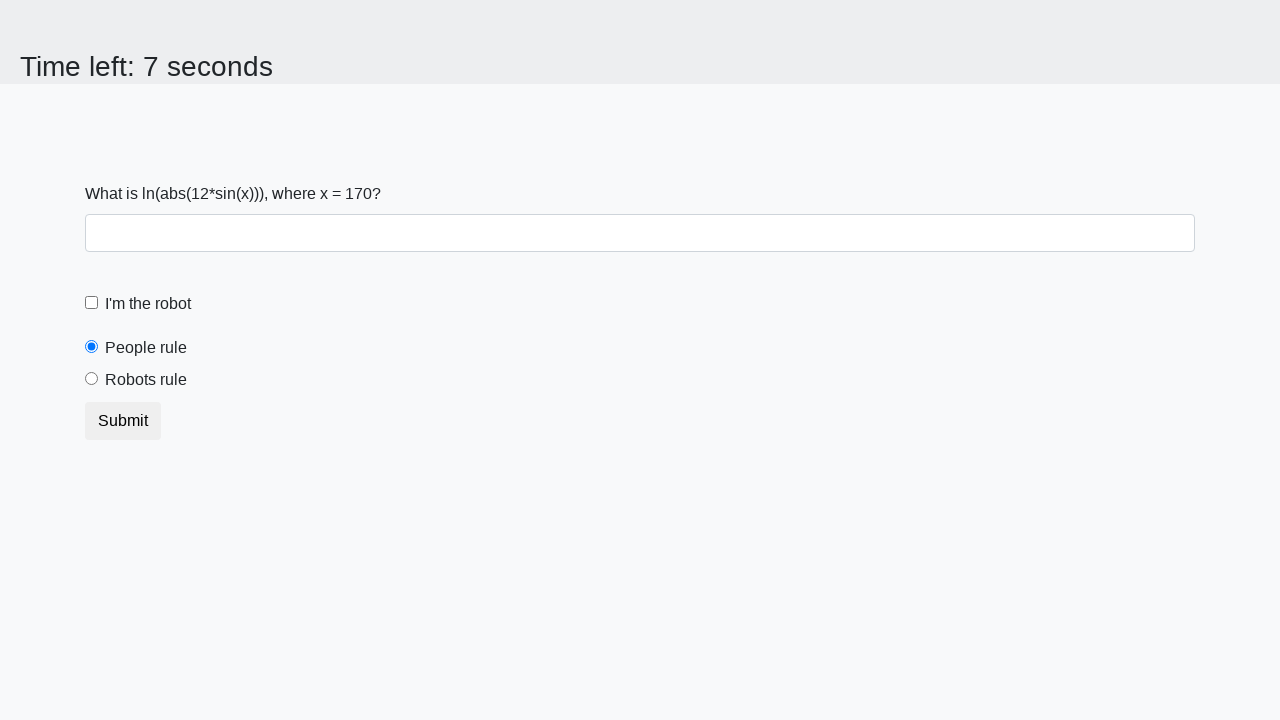